Tests Mailchimp signup form by filling in email, username, and password fields, then submitting the form

Starting URL: https://login.mailchimp.com/signup/

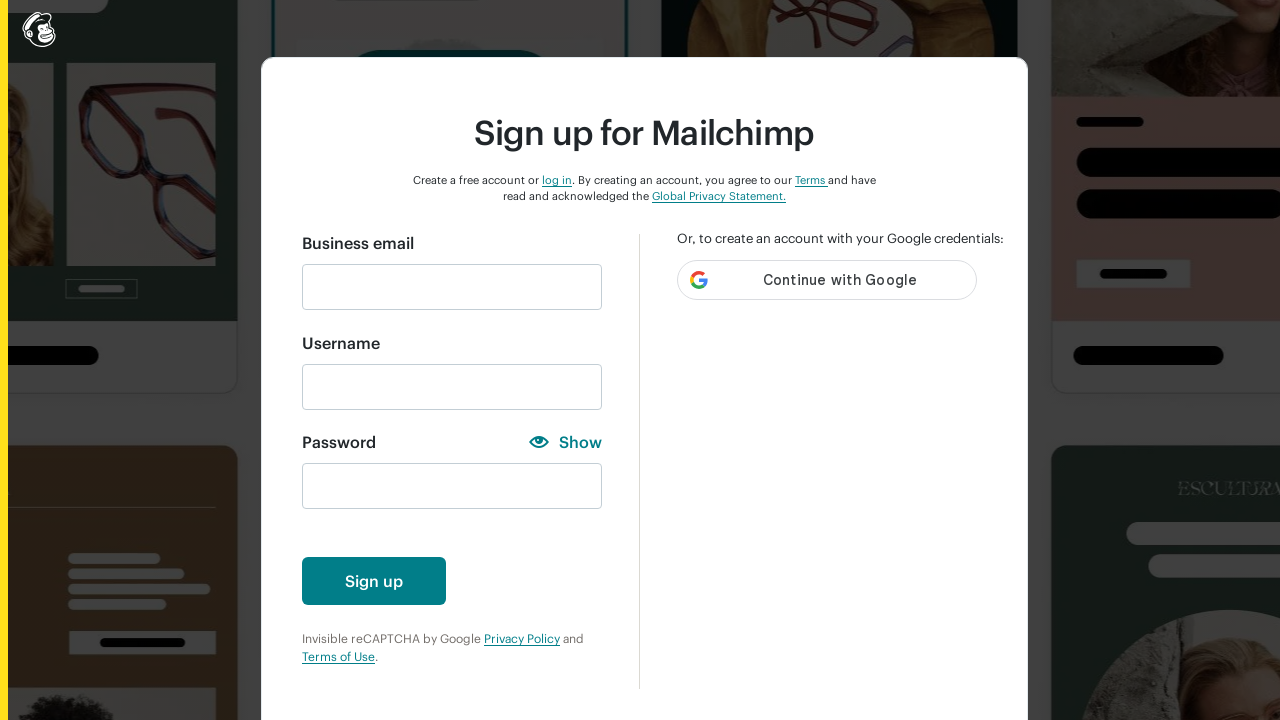

Filled email field with 'testuser247@gmail.com' on [type='email']
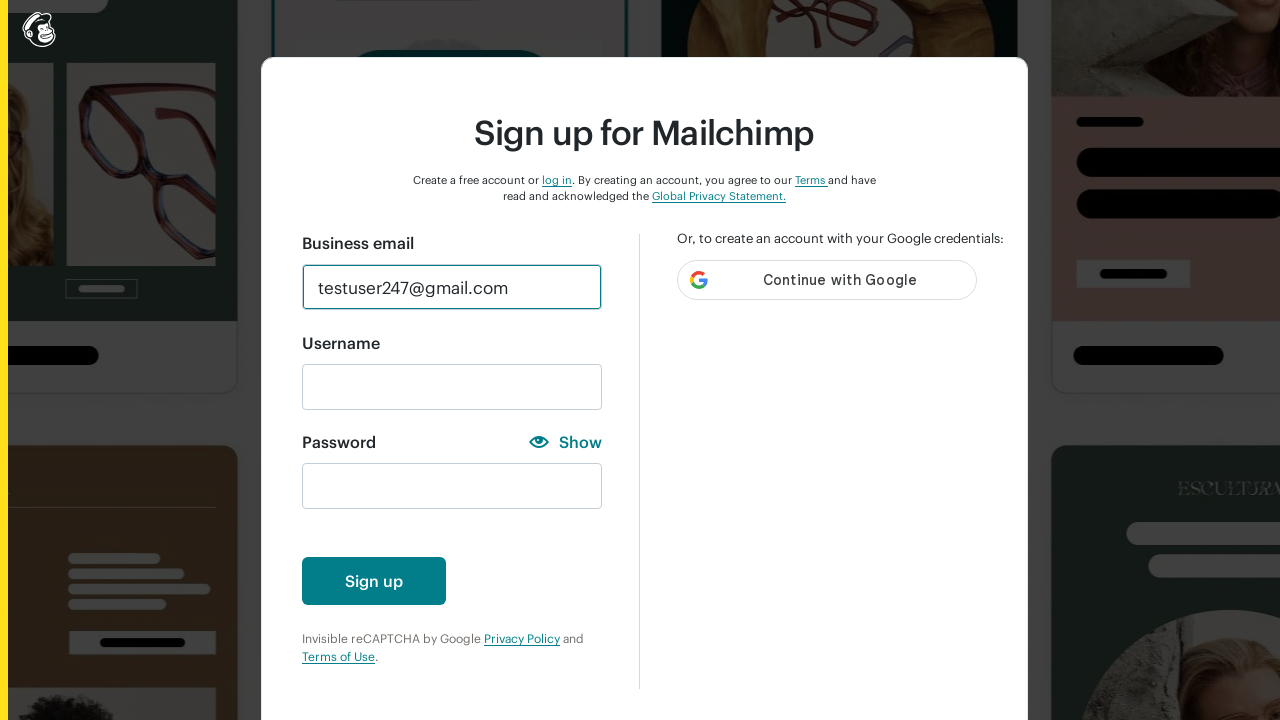

Clicked username field at (452, 387) on #new_username
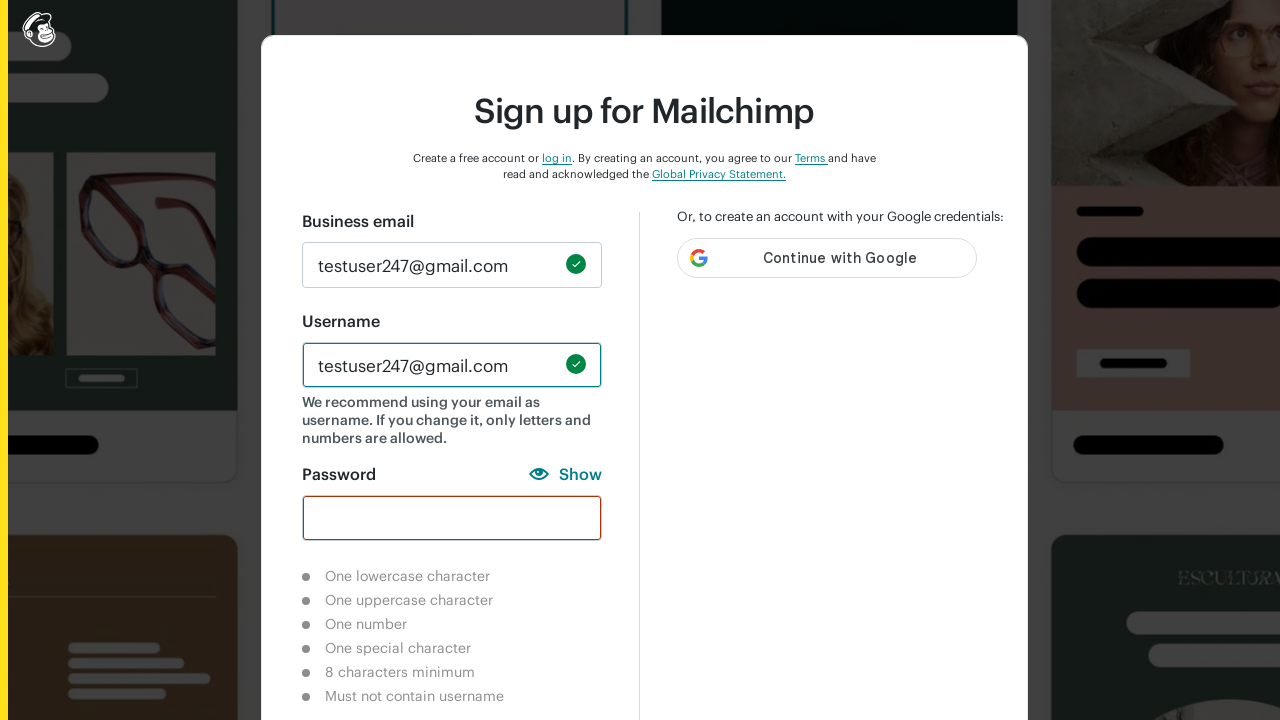

Filled username field with 'randomUser8742Linus' on #new_username
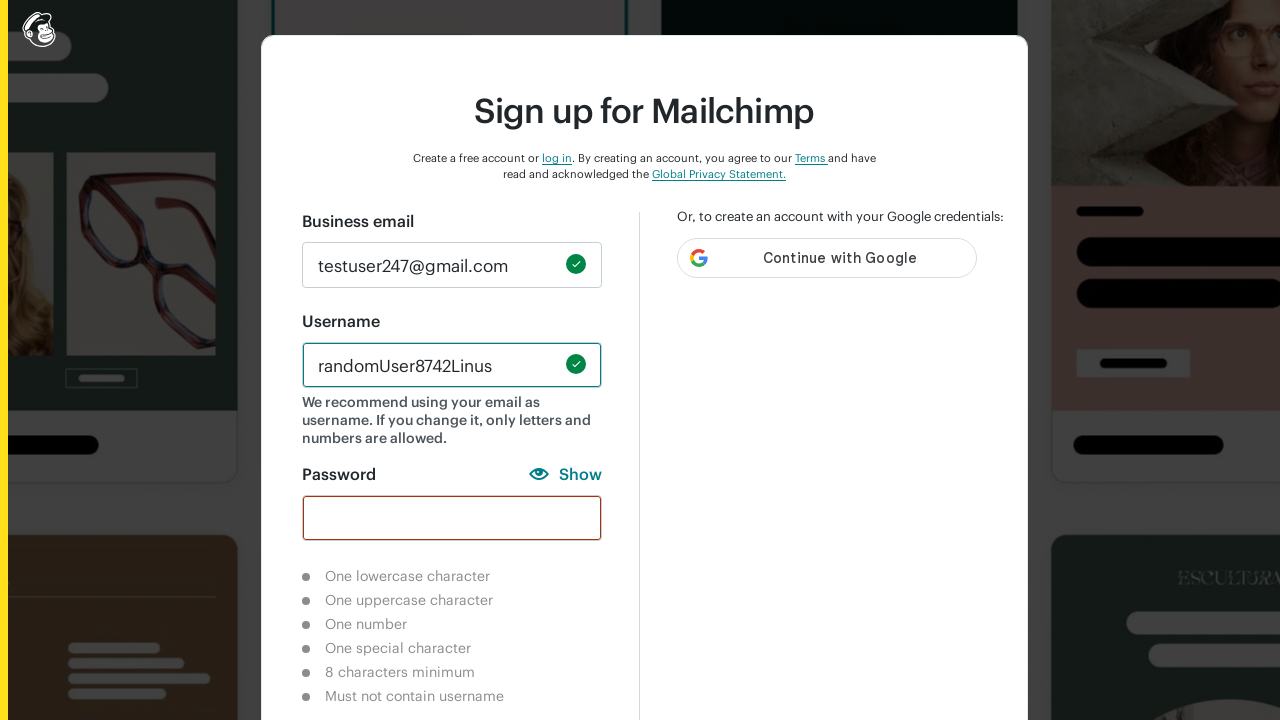

Filled password field with secure password on #new_password
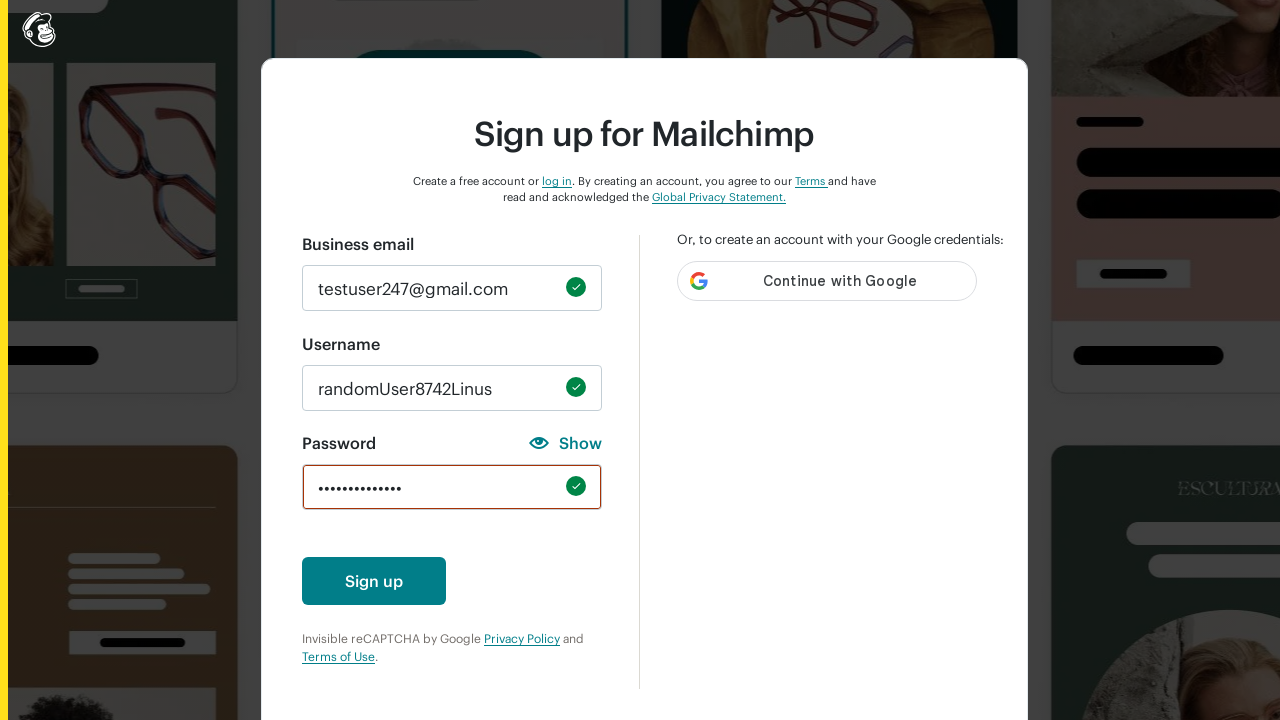

Scrolled down 500 pixels to make Sign Up button visible
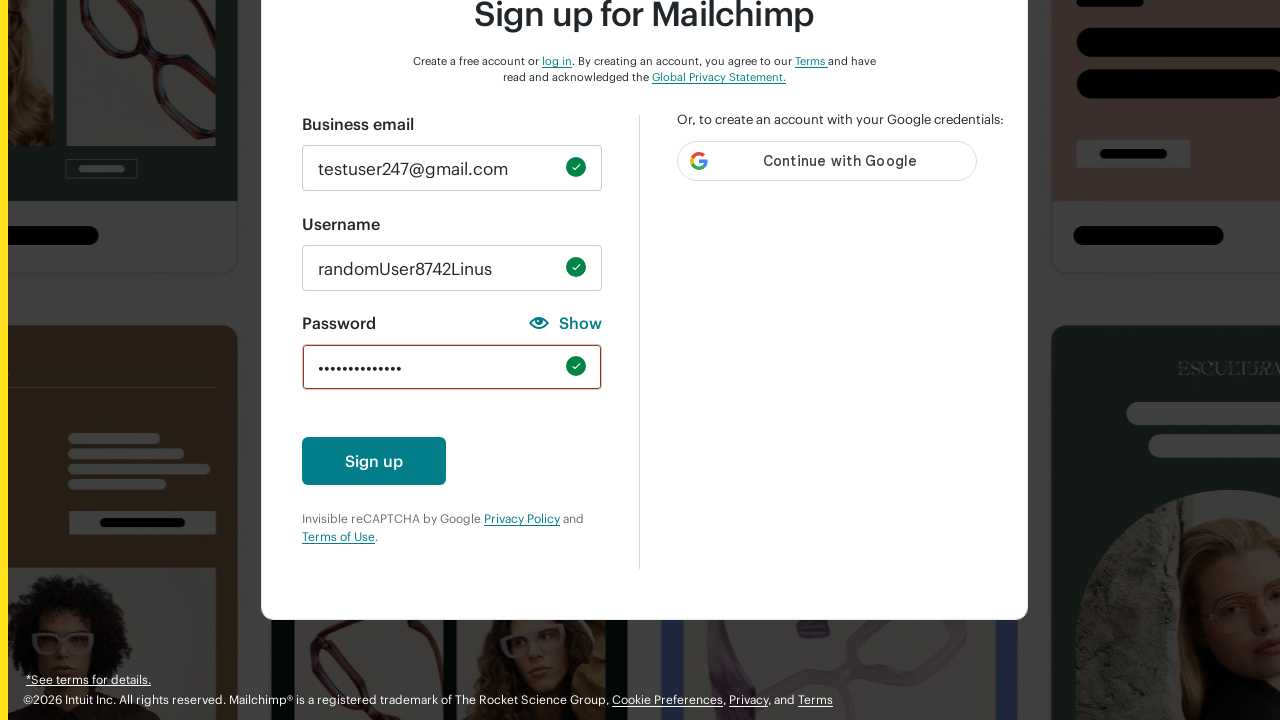

Clicked 'Create My Account' button to submit signup form at (374, 460) on [value='Create My Account']
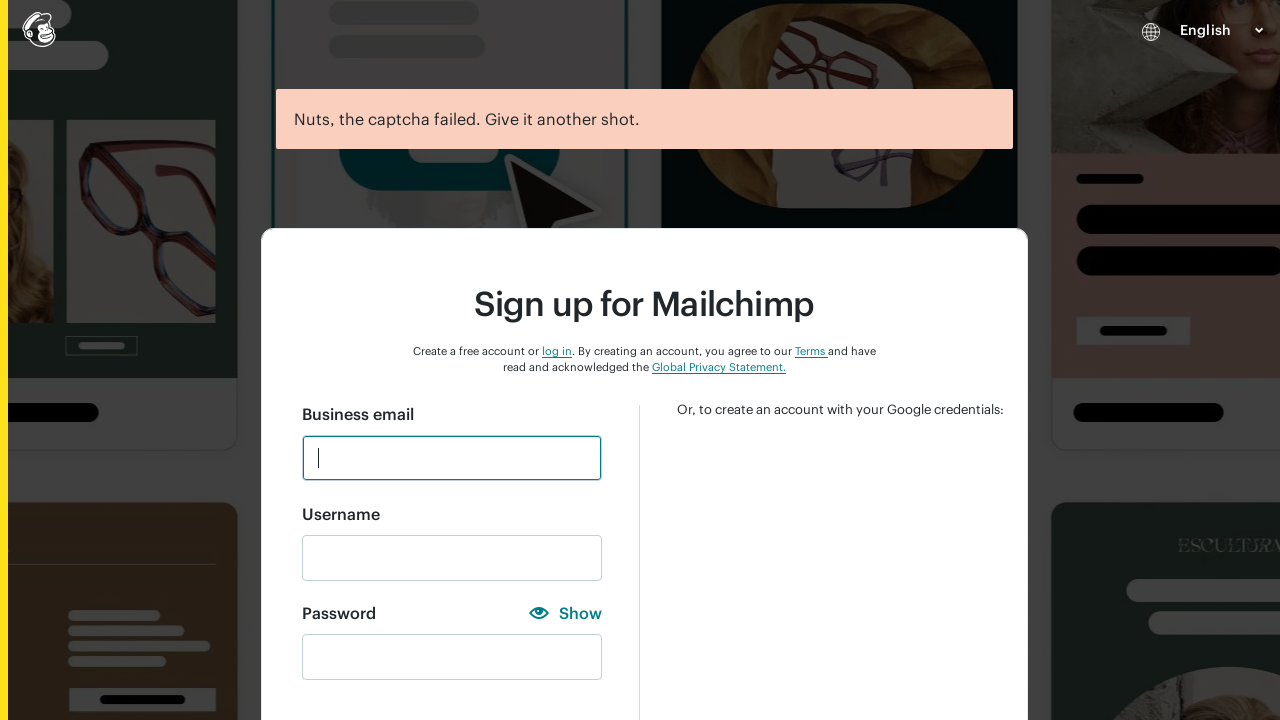

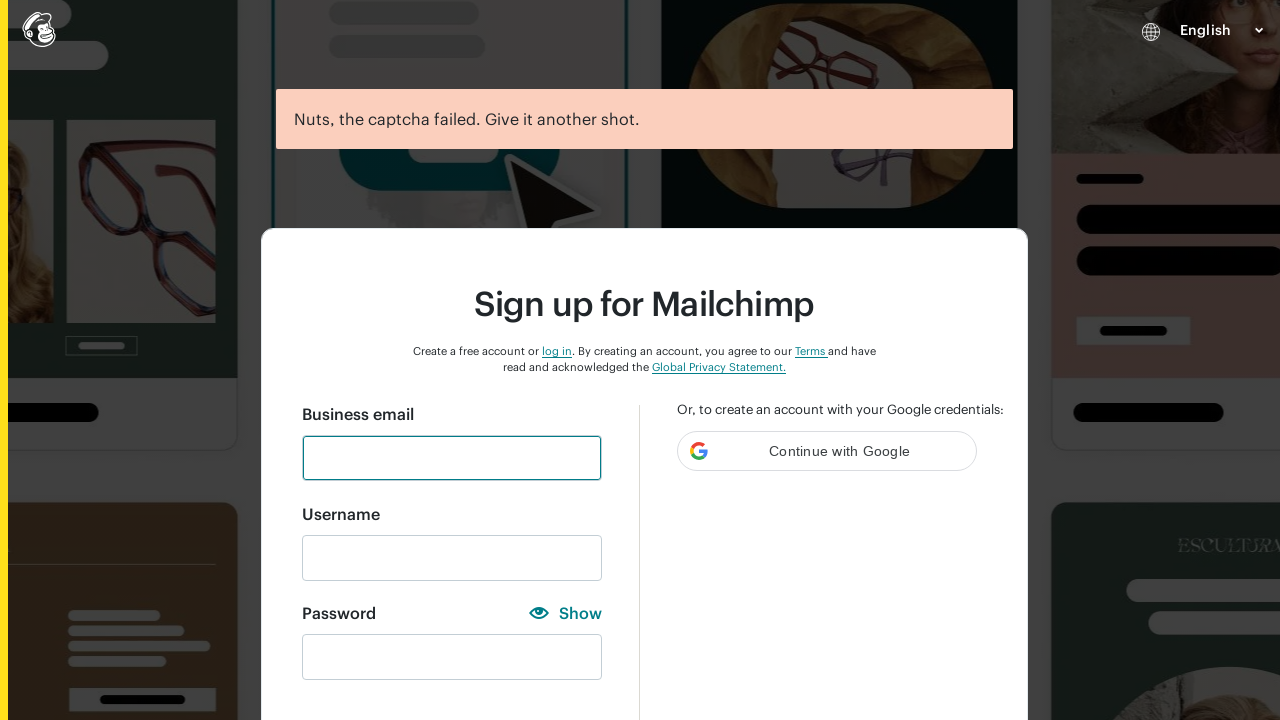